Verifies that none of the elements with class "test" contain the number 190 in their text

Starting URL: https://kristinek.github.io/site/examples/locators

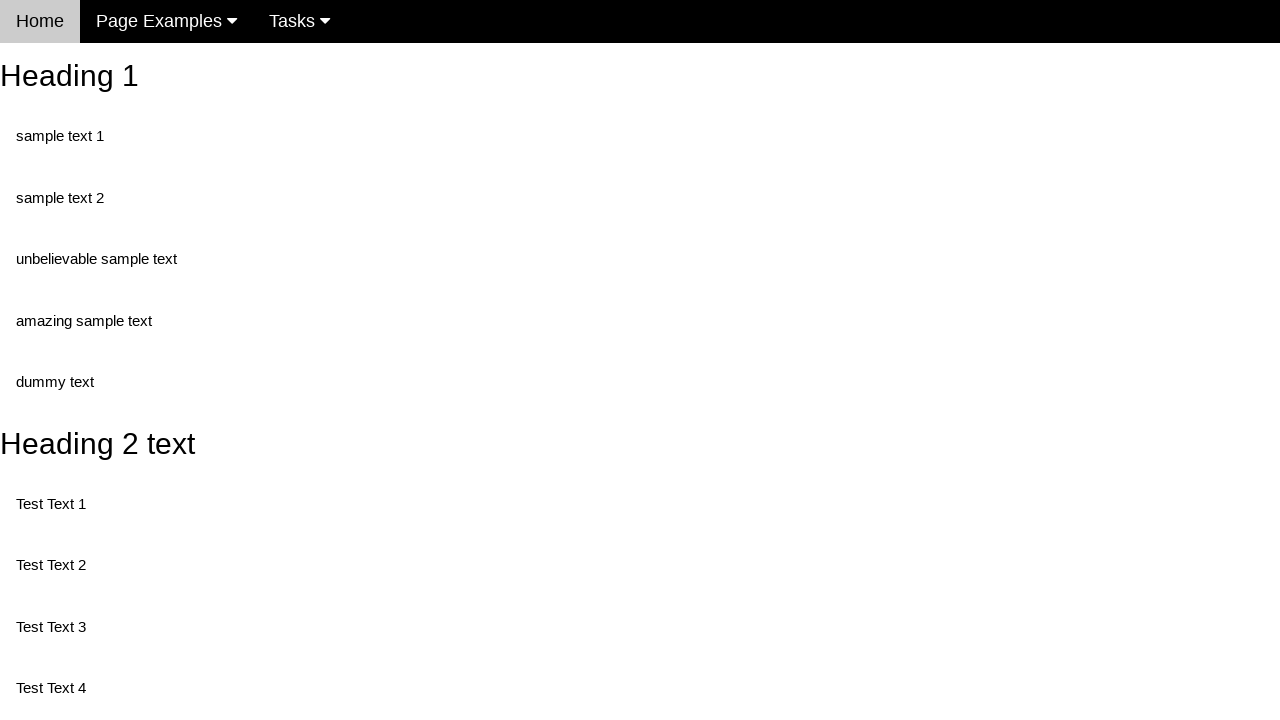

Navigated to the locators example page
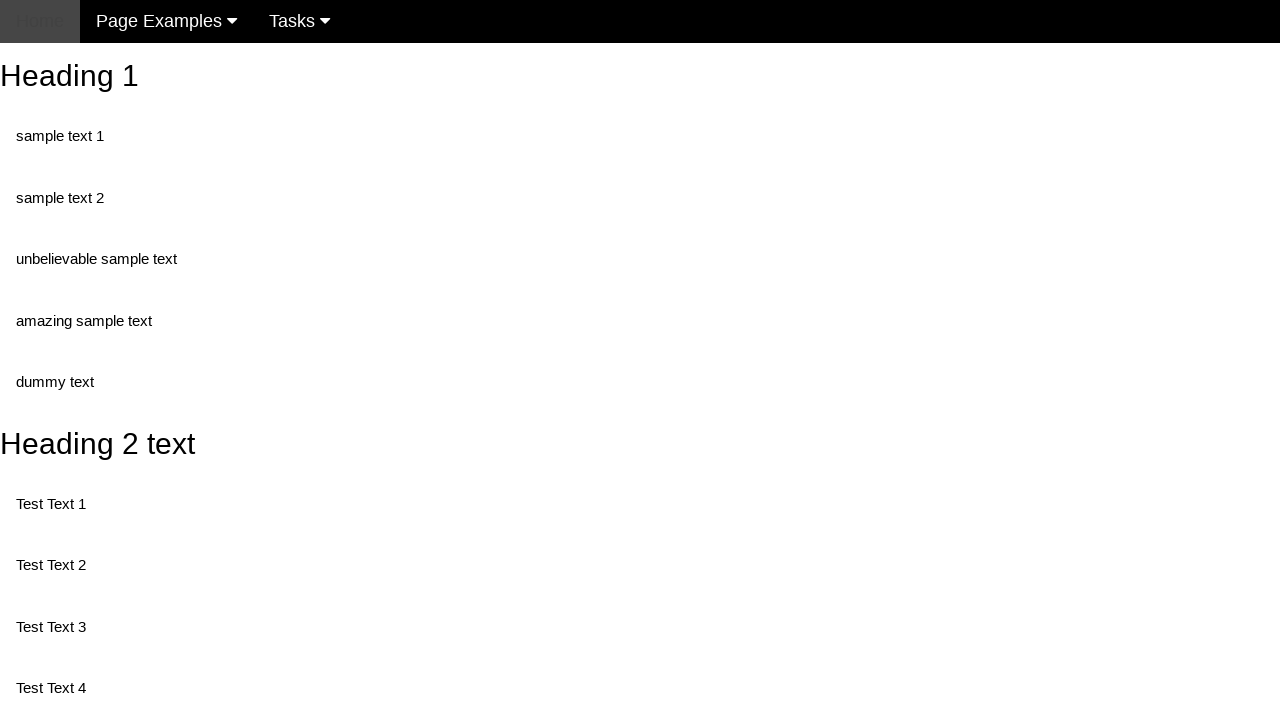

Retrieved all elements with class 'test'
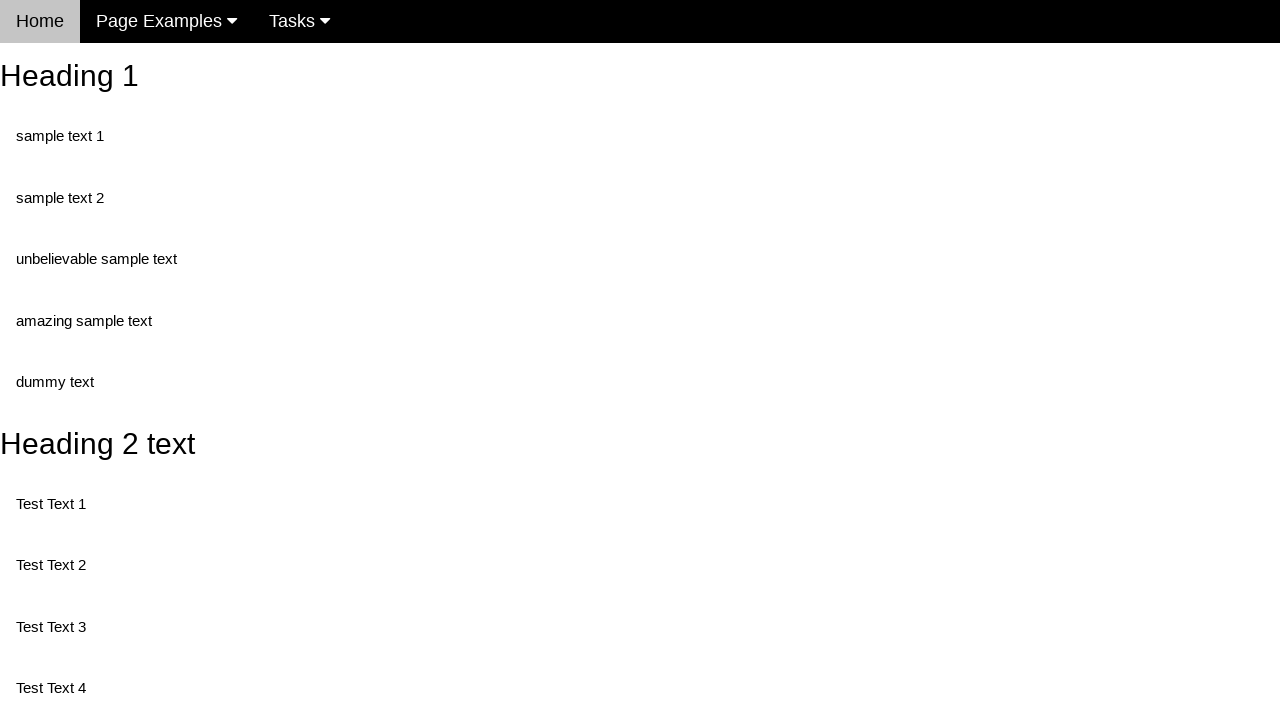

Checked element text content: 'Test Text 1'
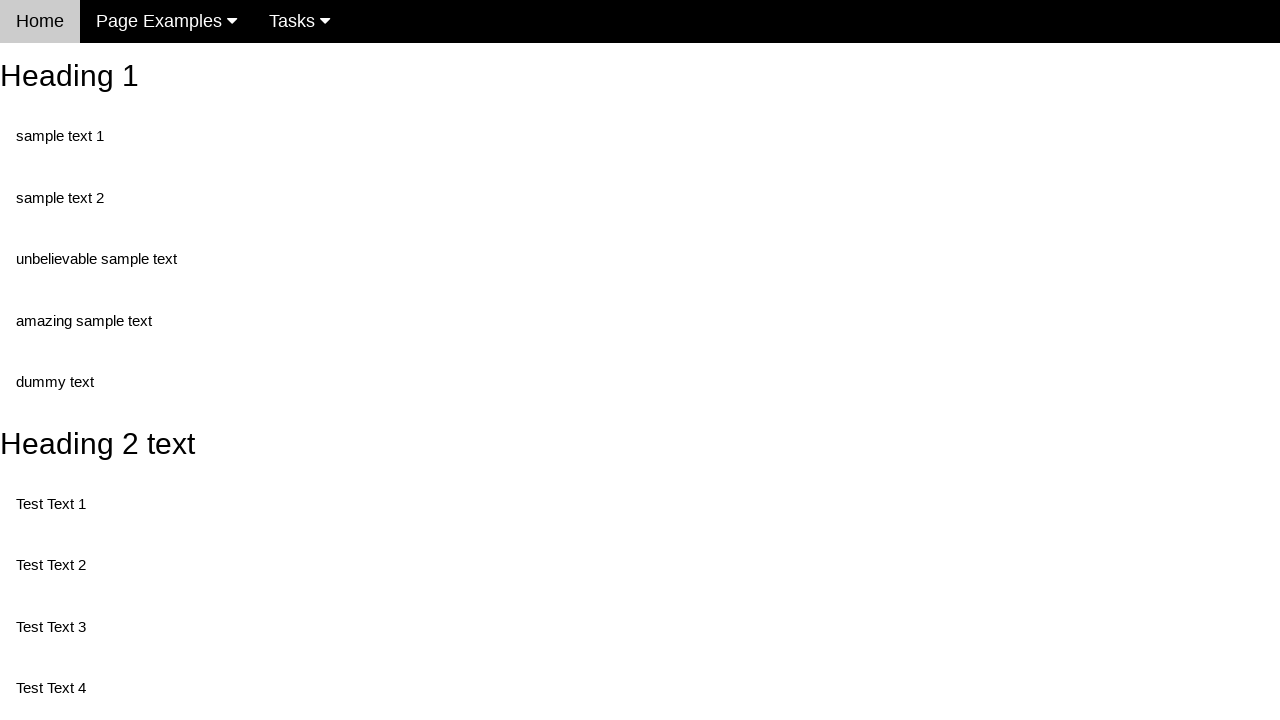

Verified that element does not contain '190'
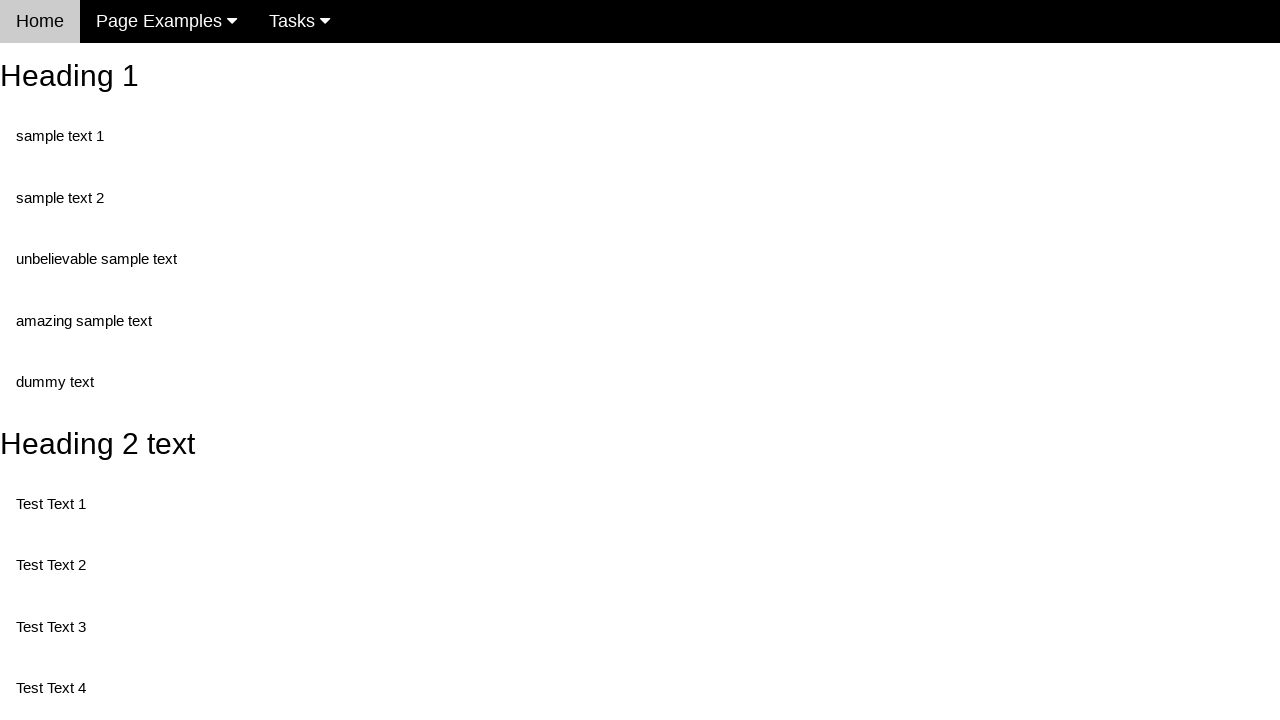

Checked element text content: 'Test Text 3'
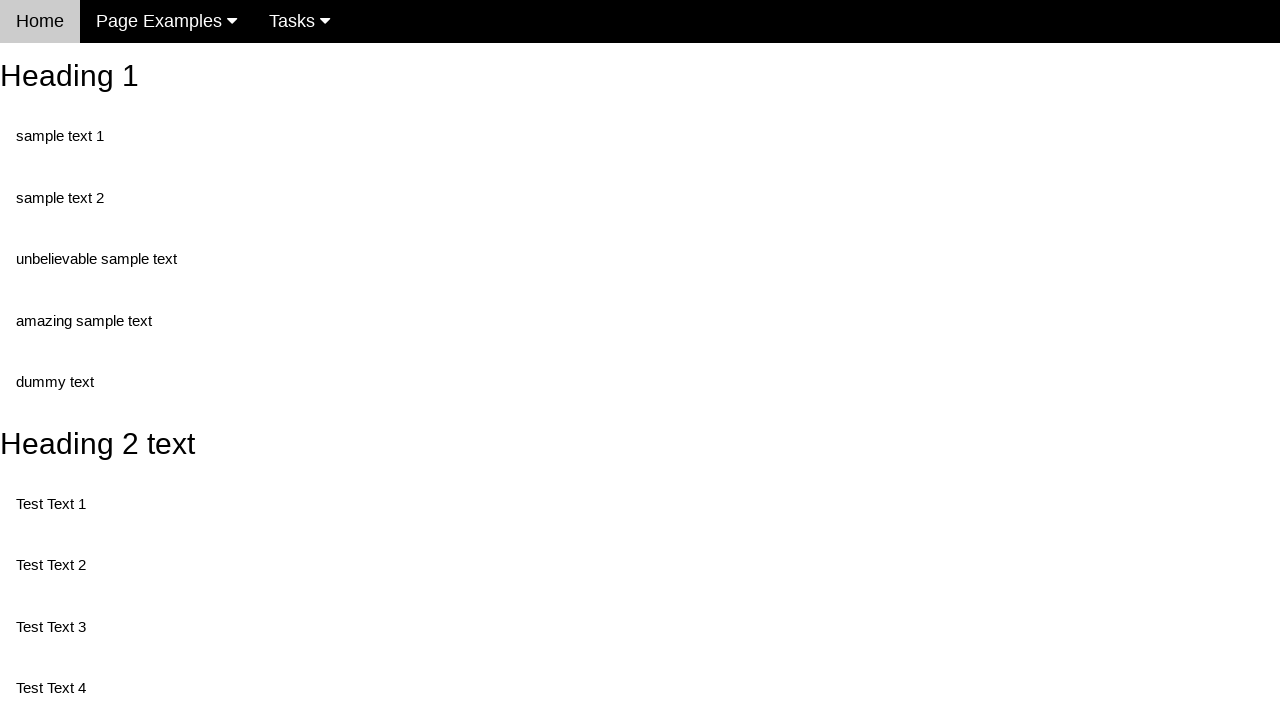

Verified that element does not contain '190'
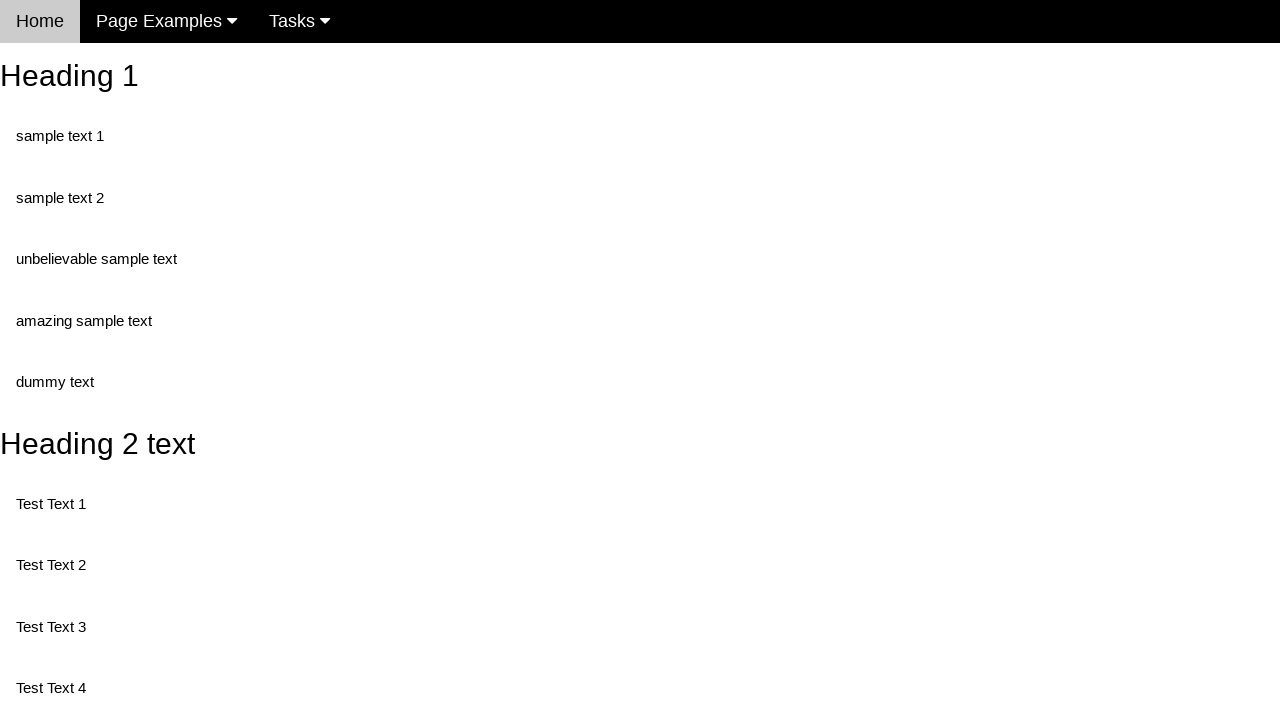

Checked element text content: 'Test Text 4'
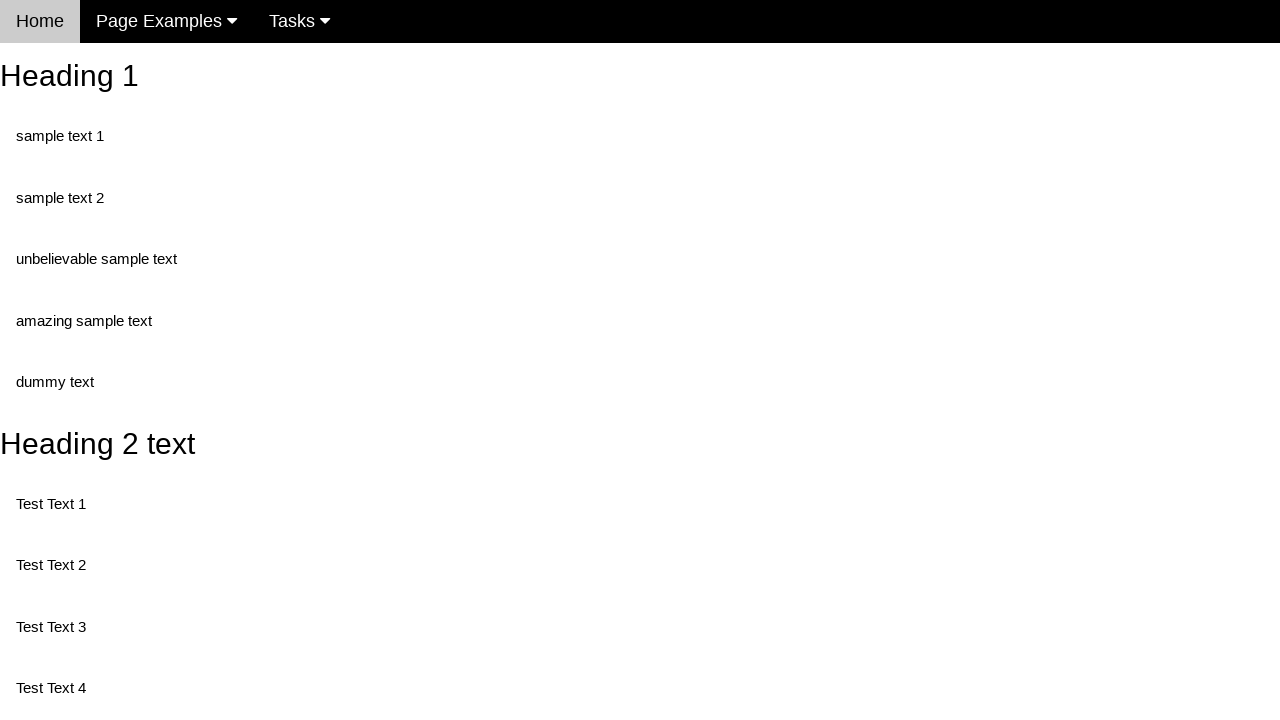

Verified that element does not contain '190'
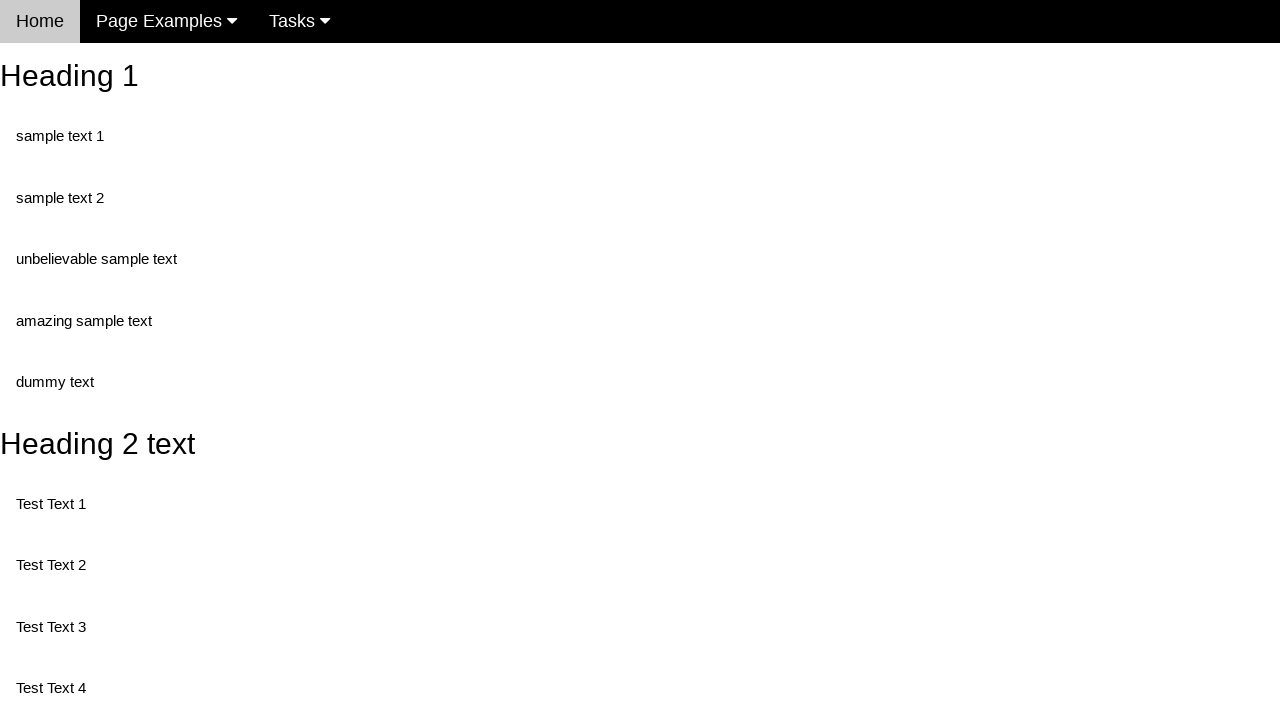

Checked element text content: 'Test Text 5'
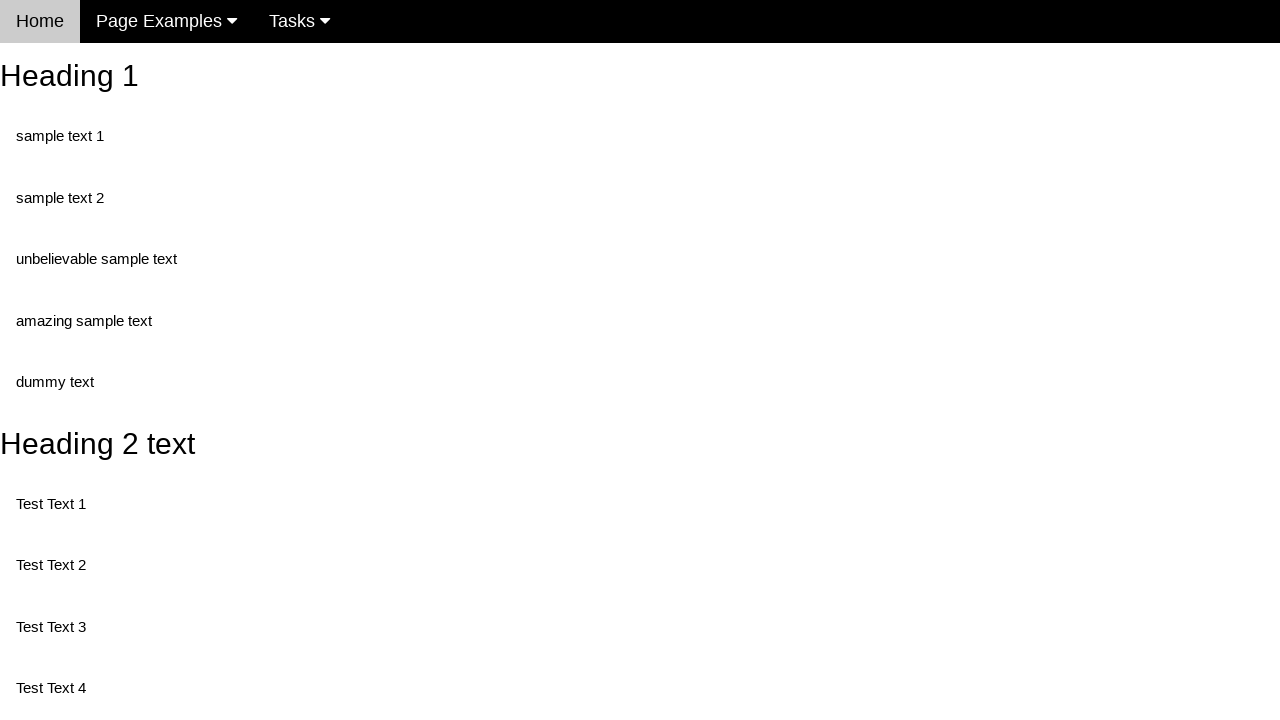

Verified that element does not contain '190'
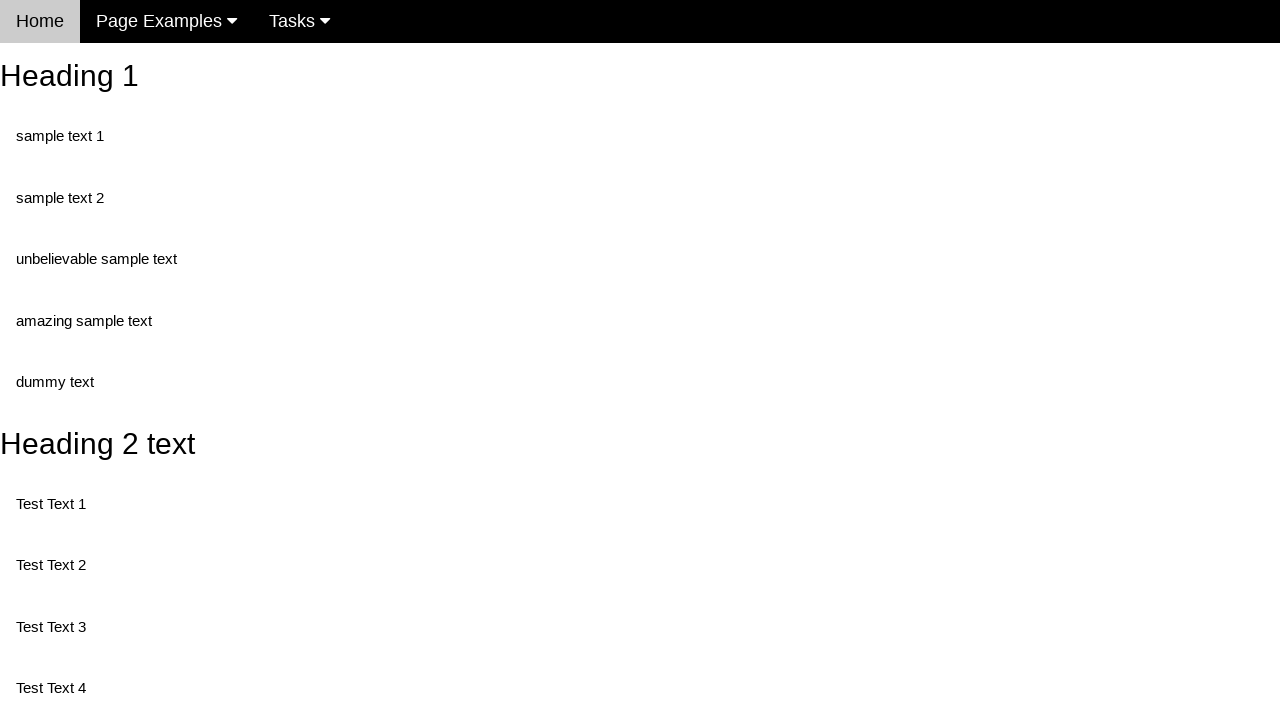

Checked element text content: 'Test Text 6'
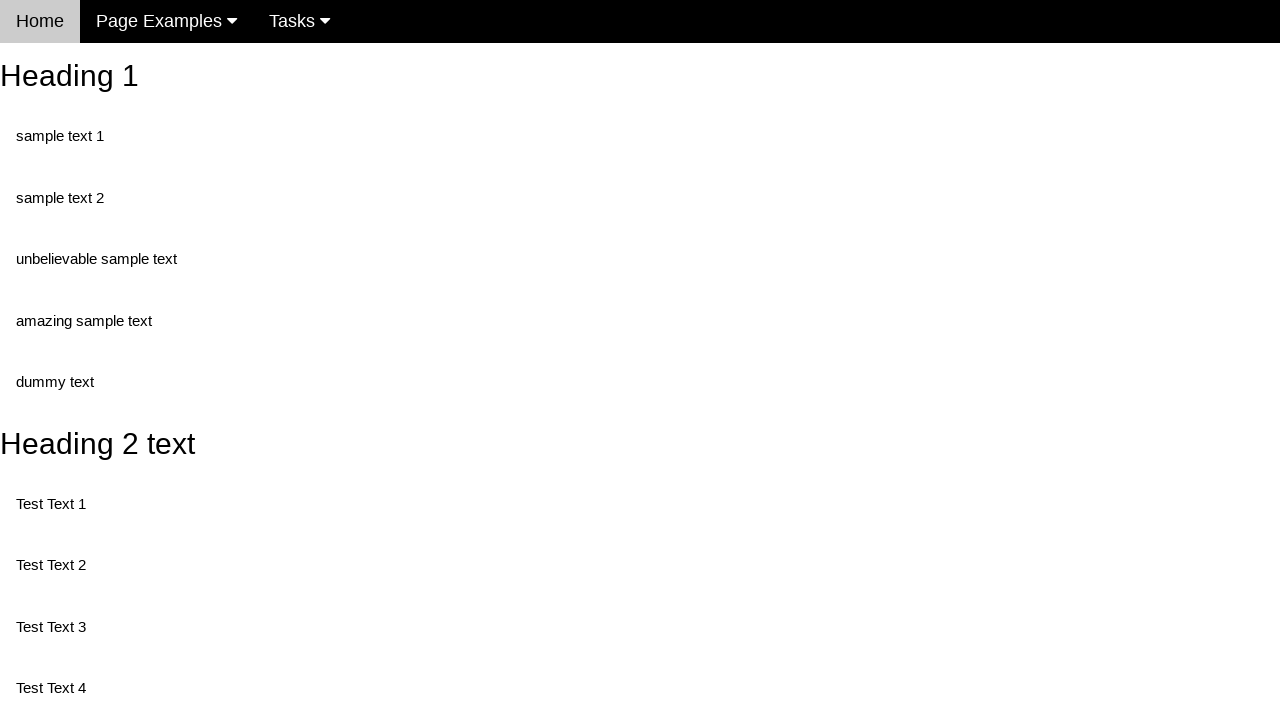

Verified that element does not contain '190'
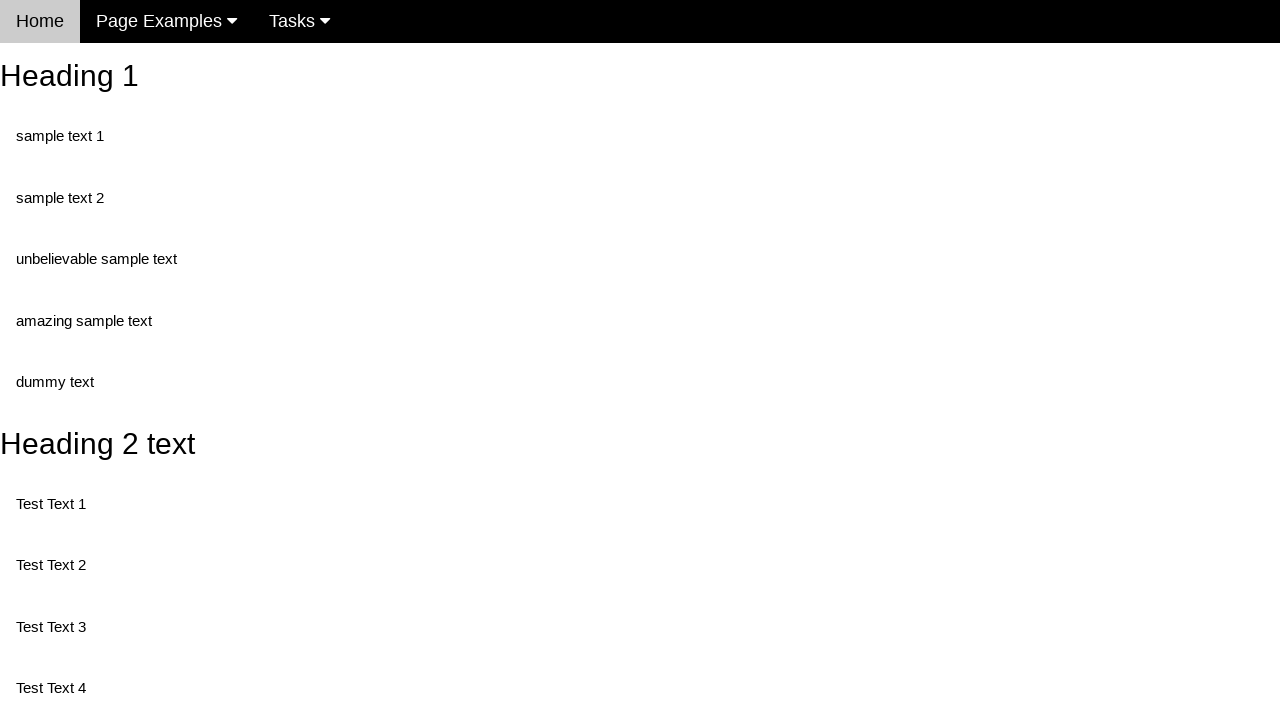

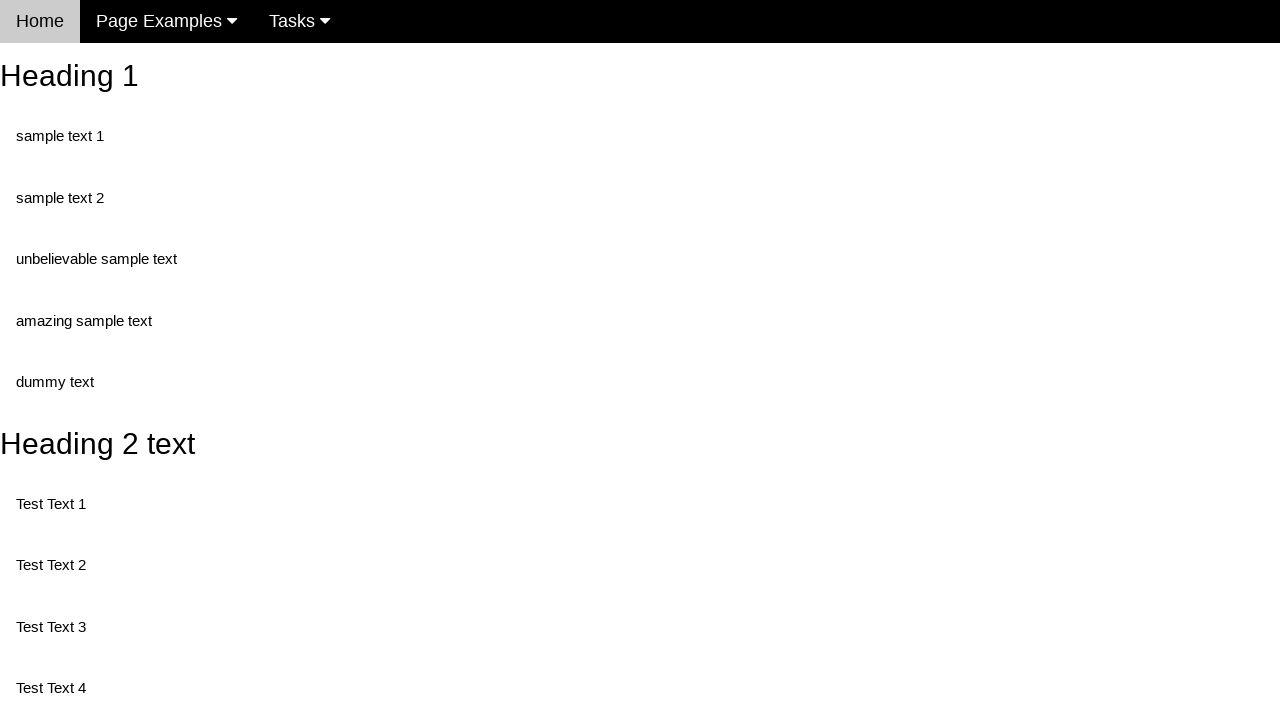